Tests iframe handling by navigating to a page with an iframe, switching to the iframe context, and then switching back to the main page content.

Starting URL: http://www.dwuser.com/education/content/the-magical-iframe-tag-an-introduction/

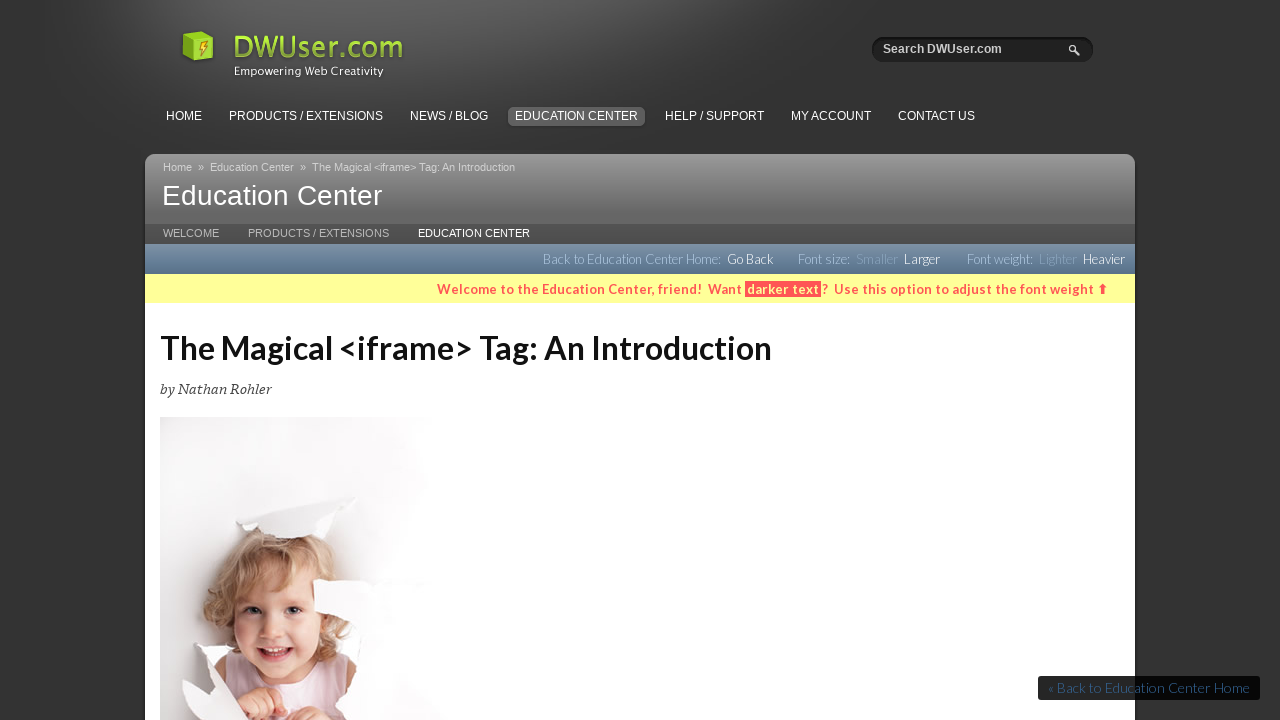

Set viewport size to 1920x1080
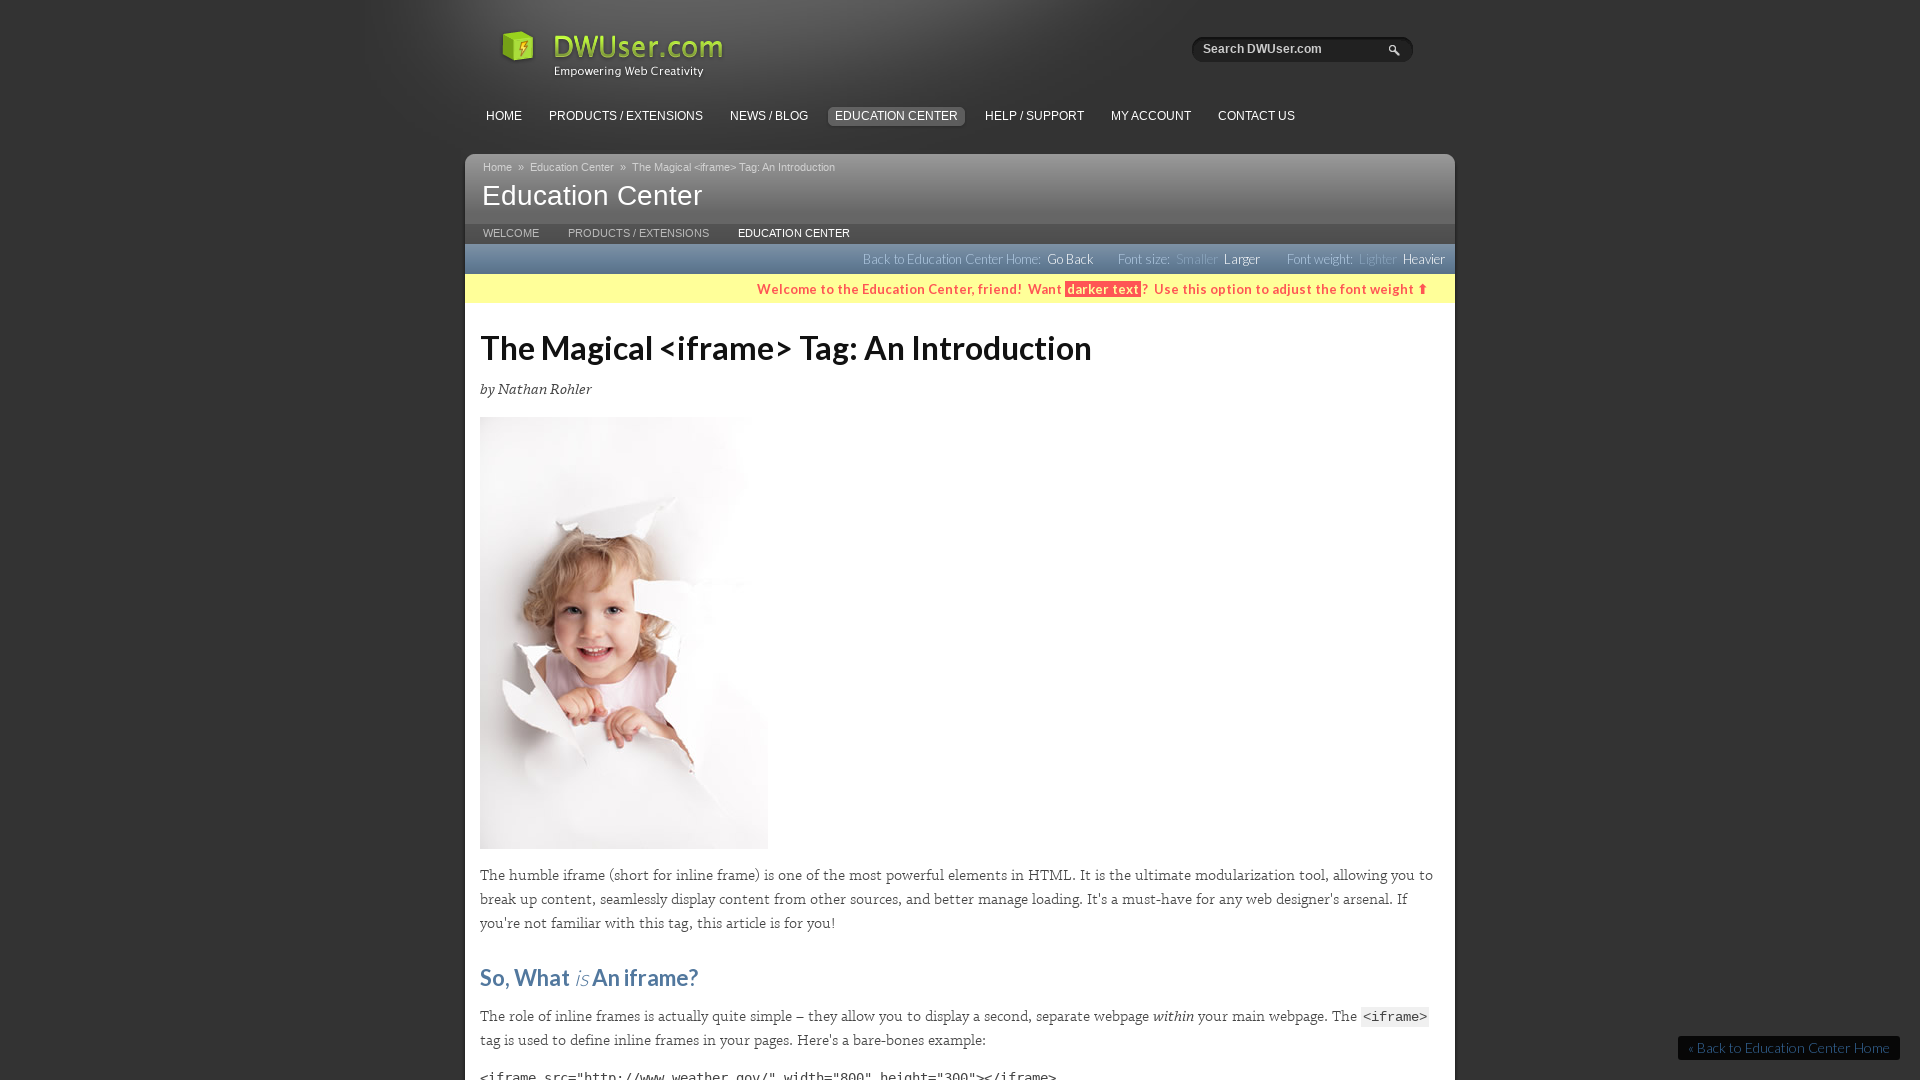

Waited 2 seconds for page to load
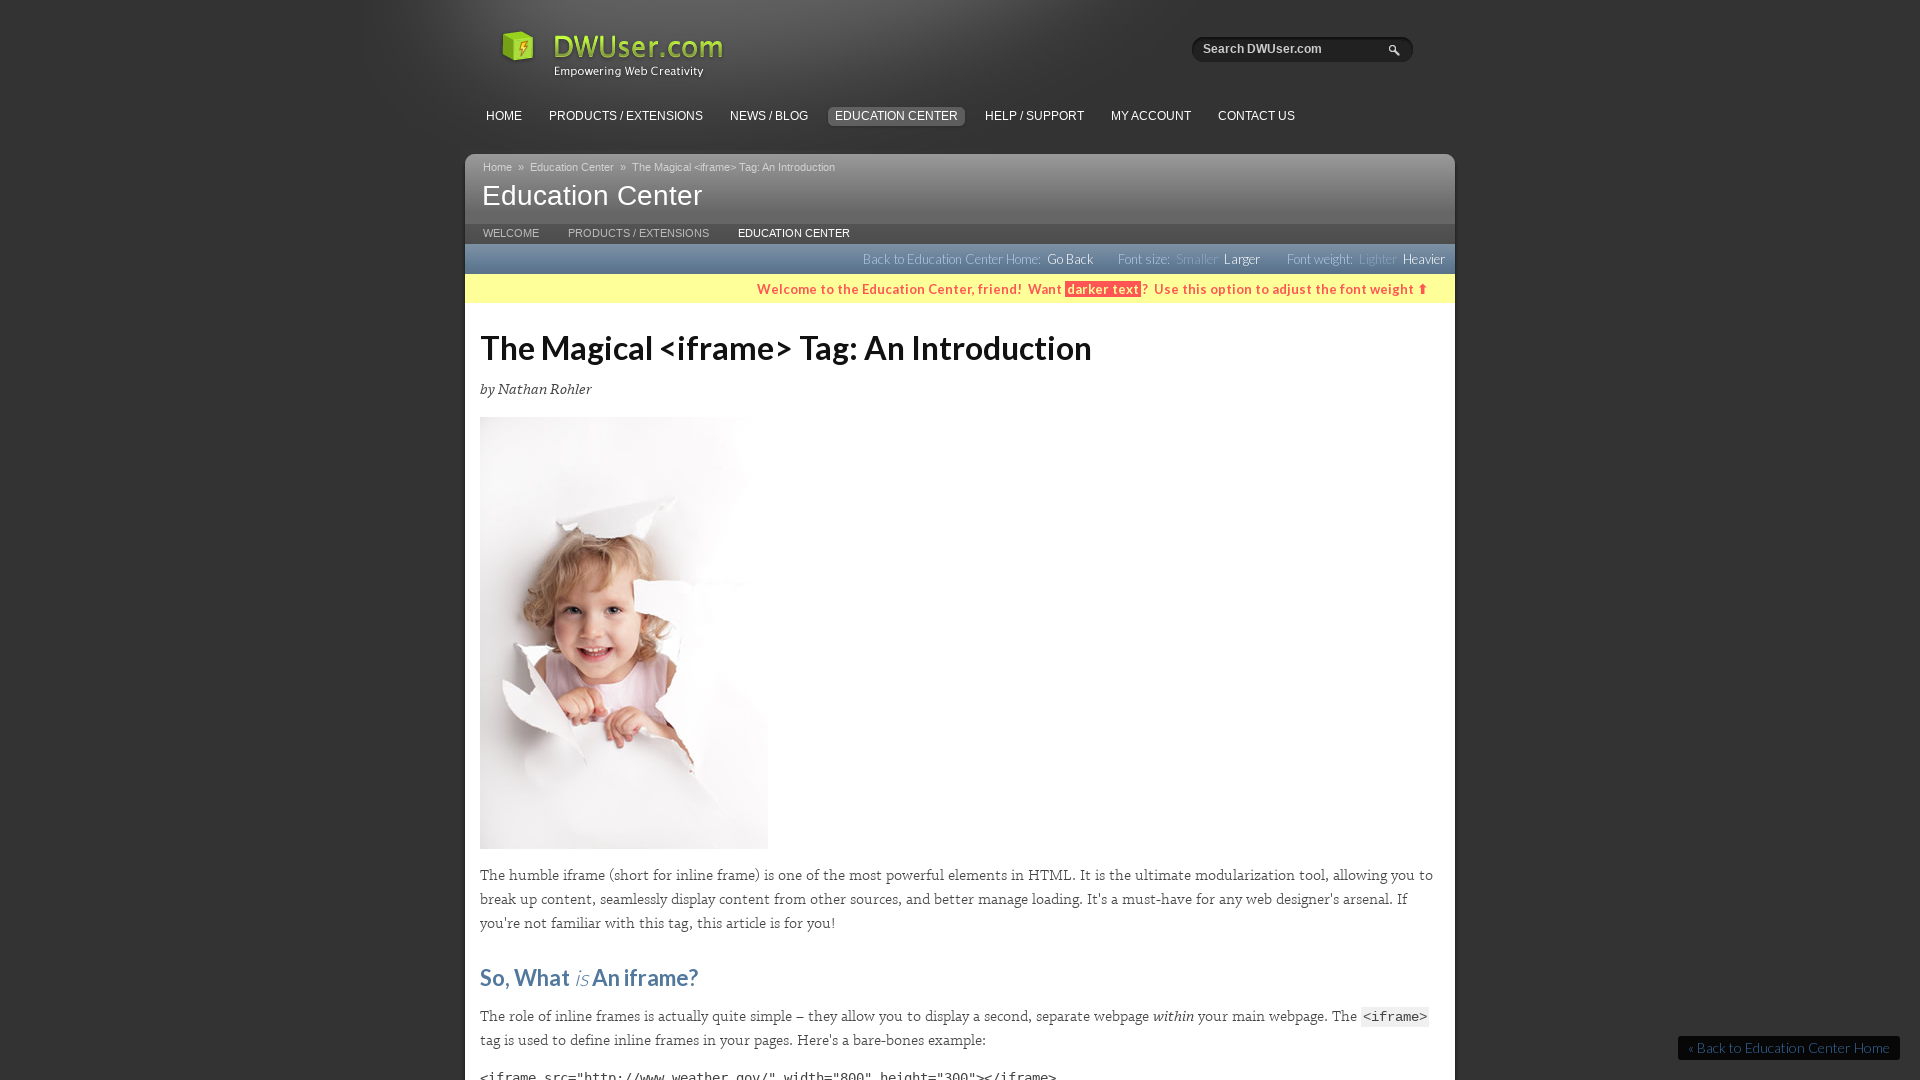

Located iframe with name 'myDemoFrame'
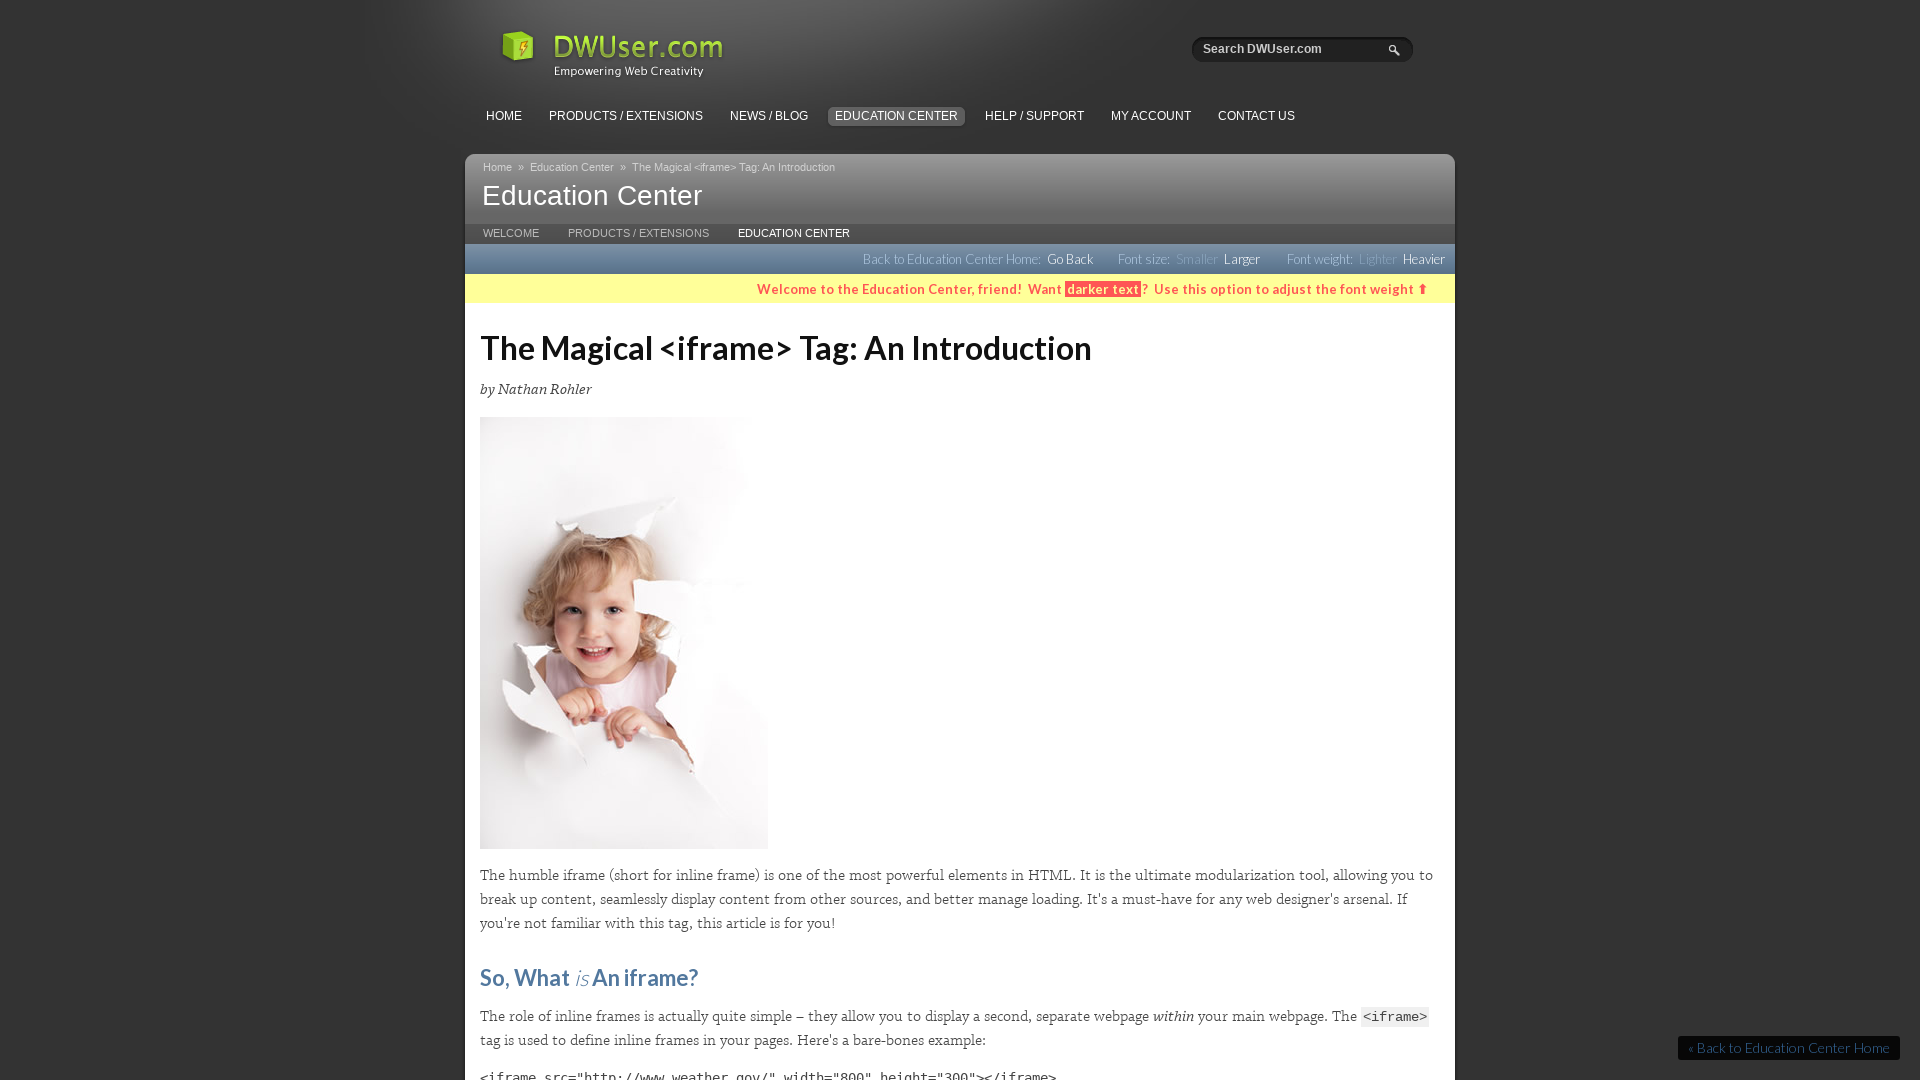

Verified iframe is accessible and loaded
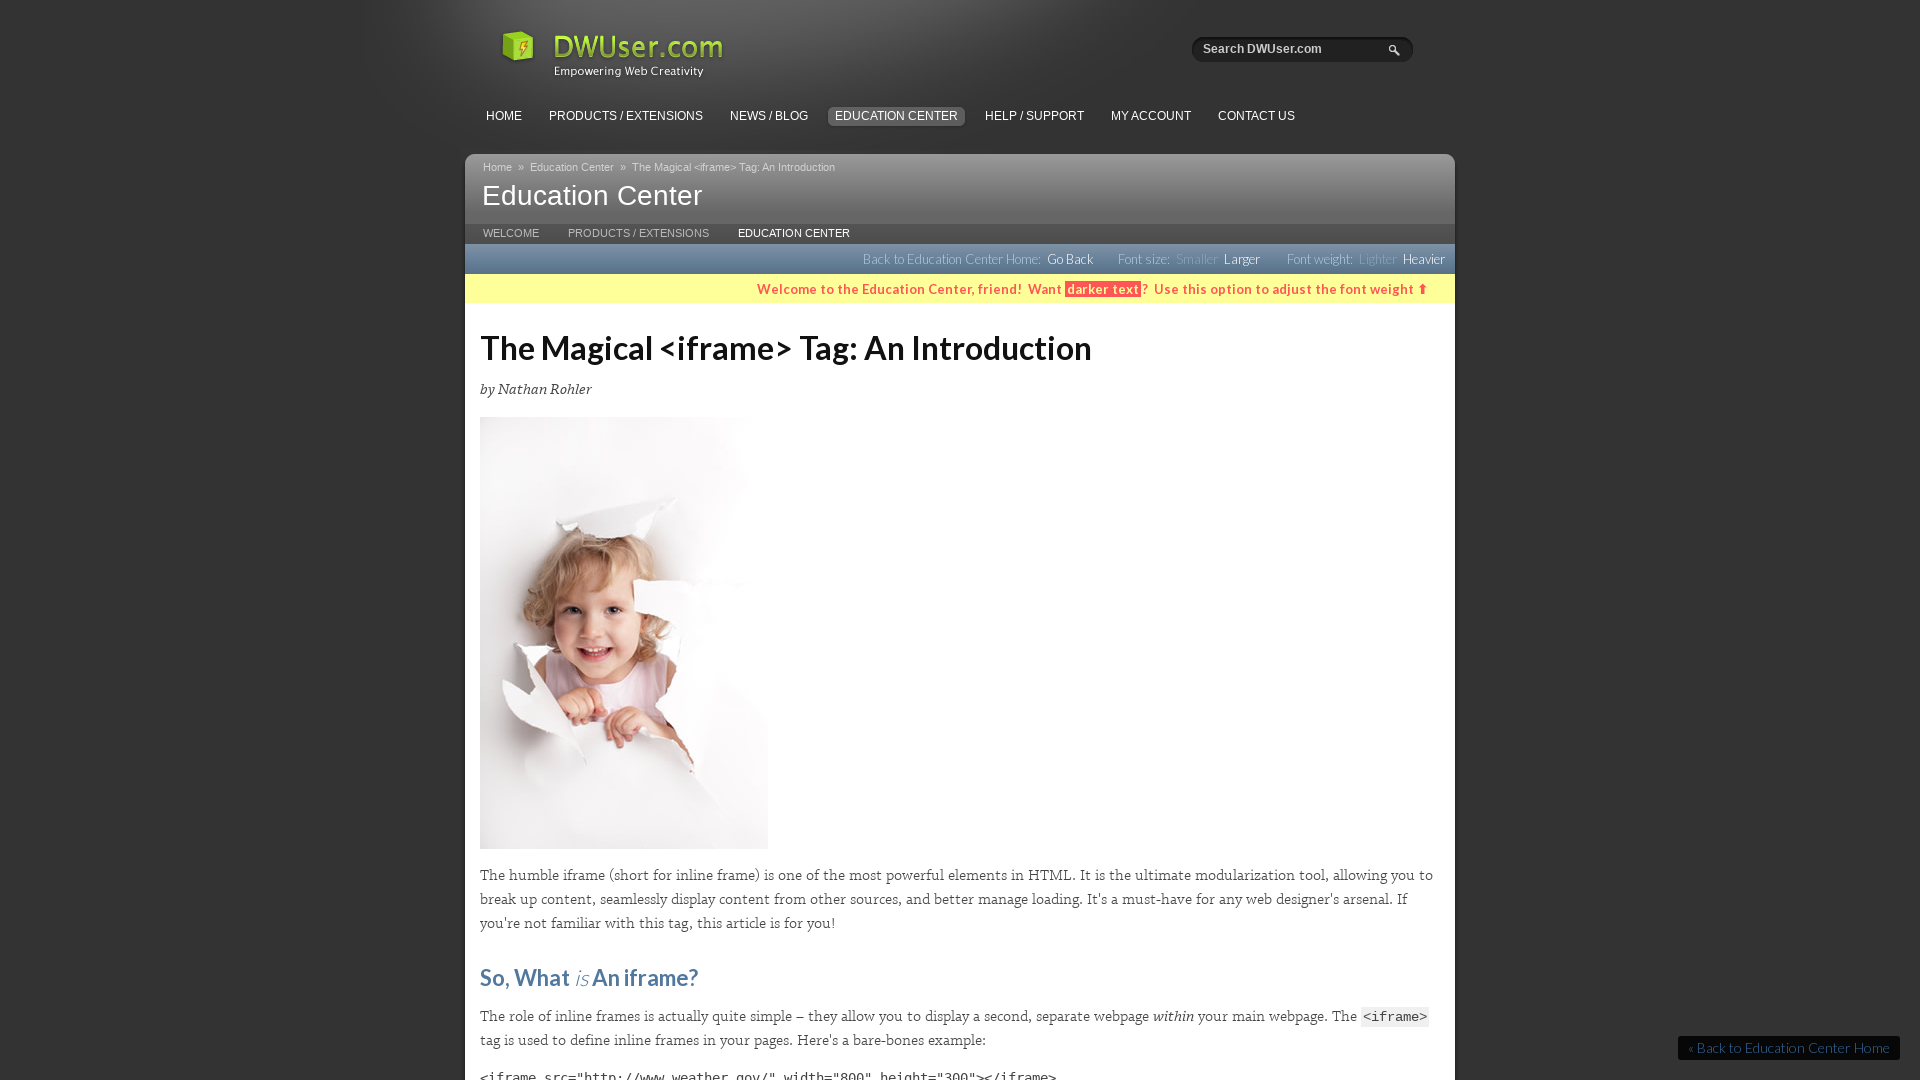

Retrieved parent page title: The Magical <iframe> Tag: An Introduction - DWUser.com Education Center
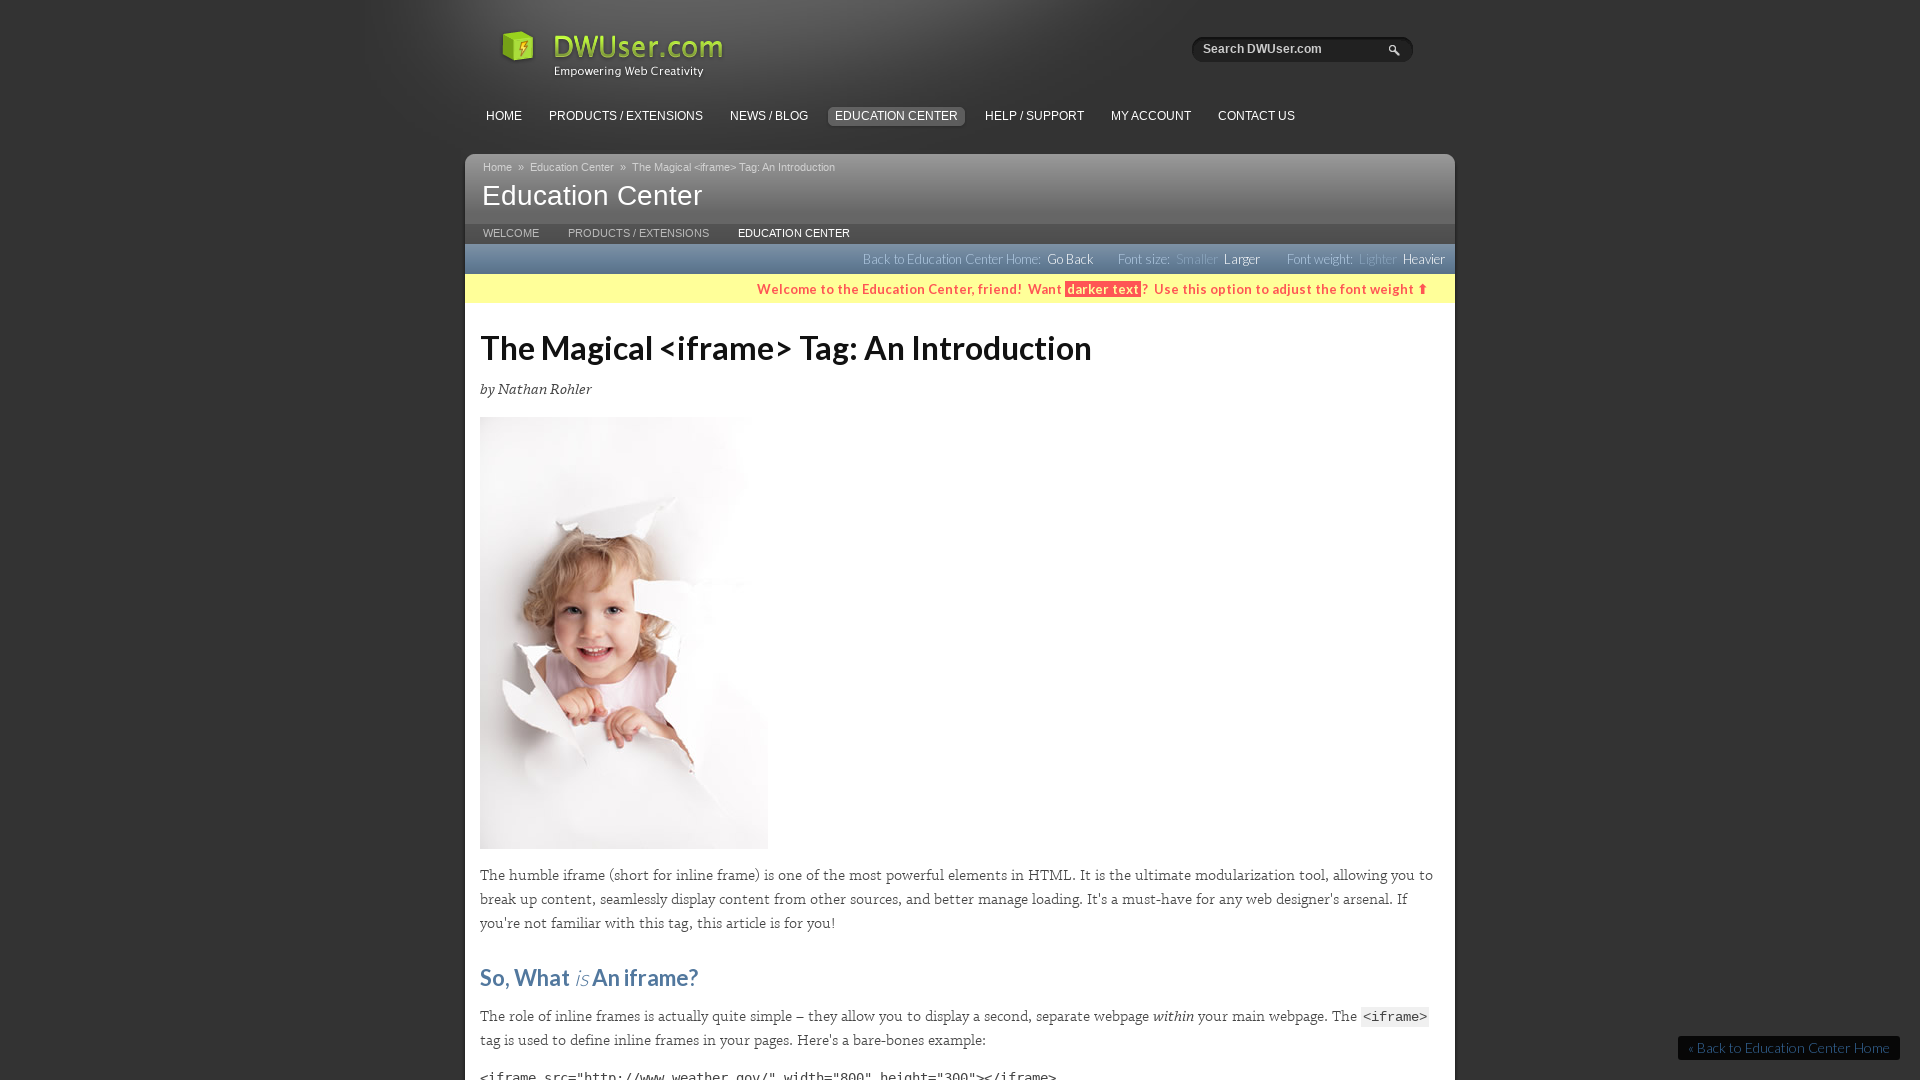

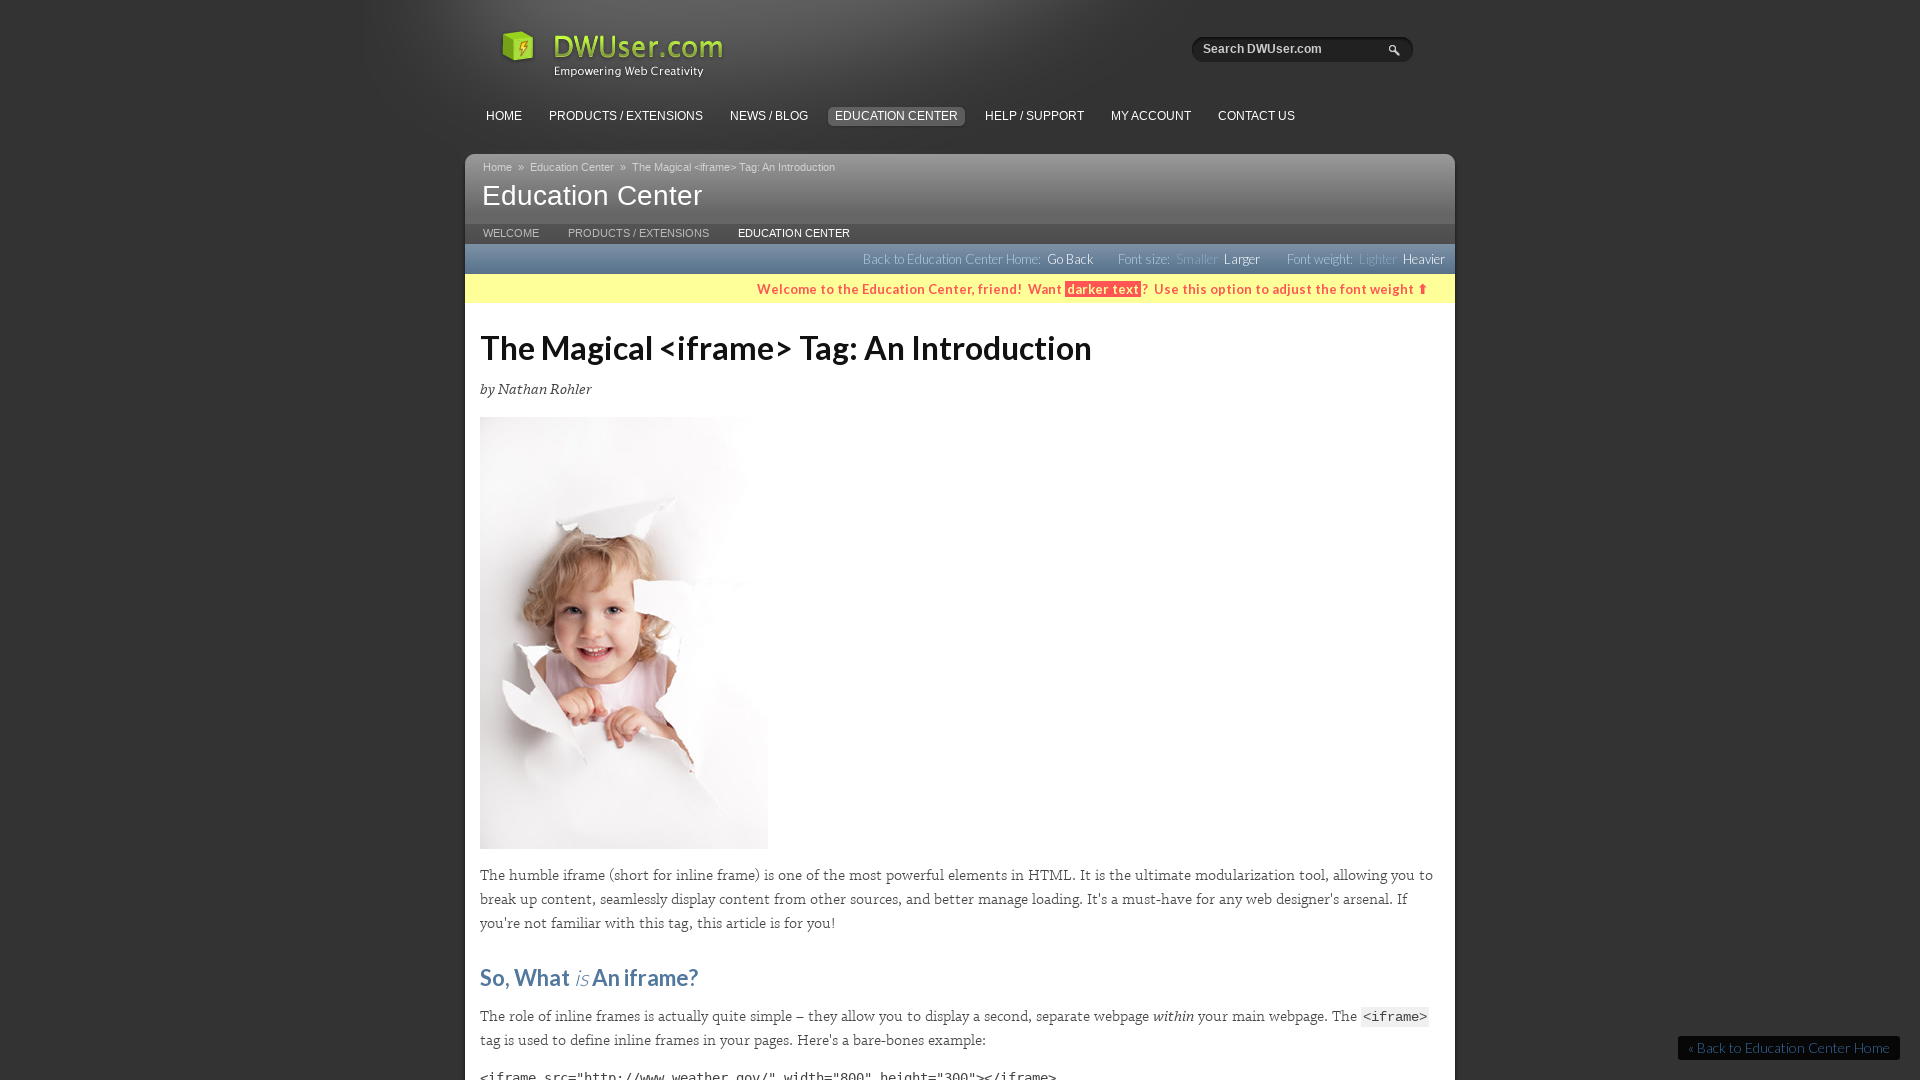